Tests filtering to display only completed items

Starting URL: https://demo.playwright.dev/todomvc

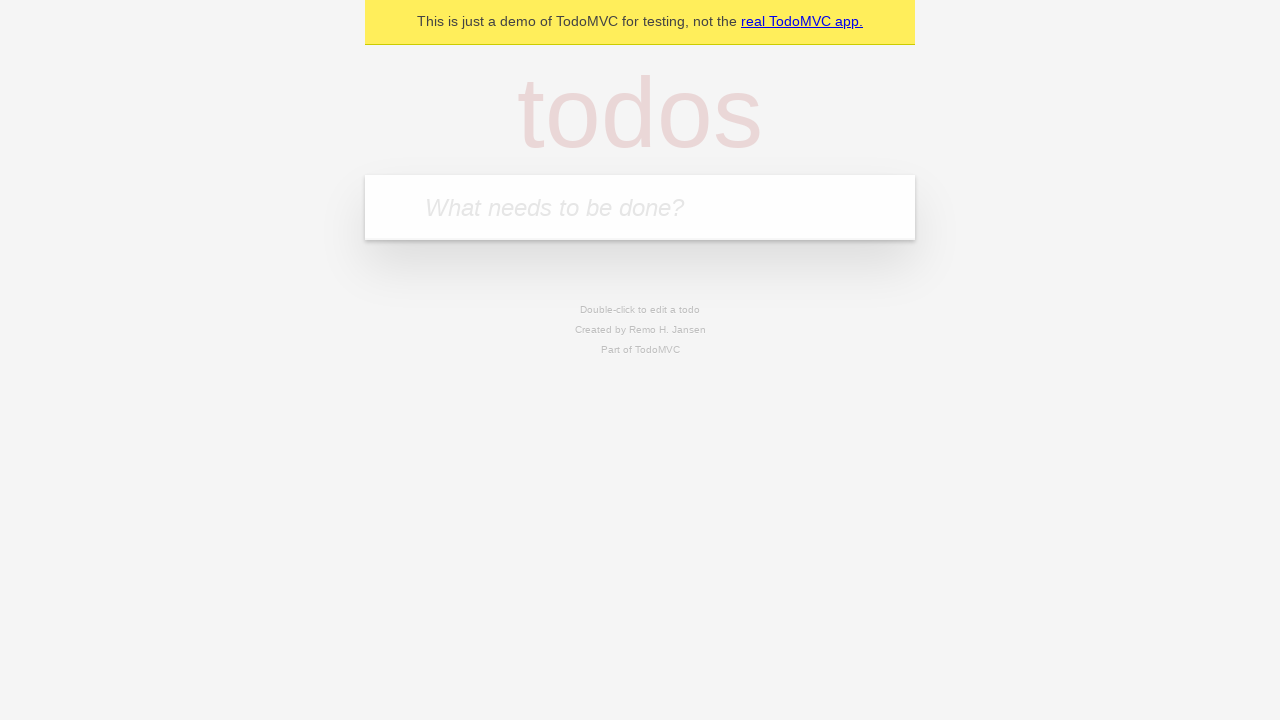

Filled todo input with 'buy some cheese' on internal:attr=[placeholder="What needs to be done?"i]
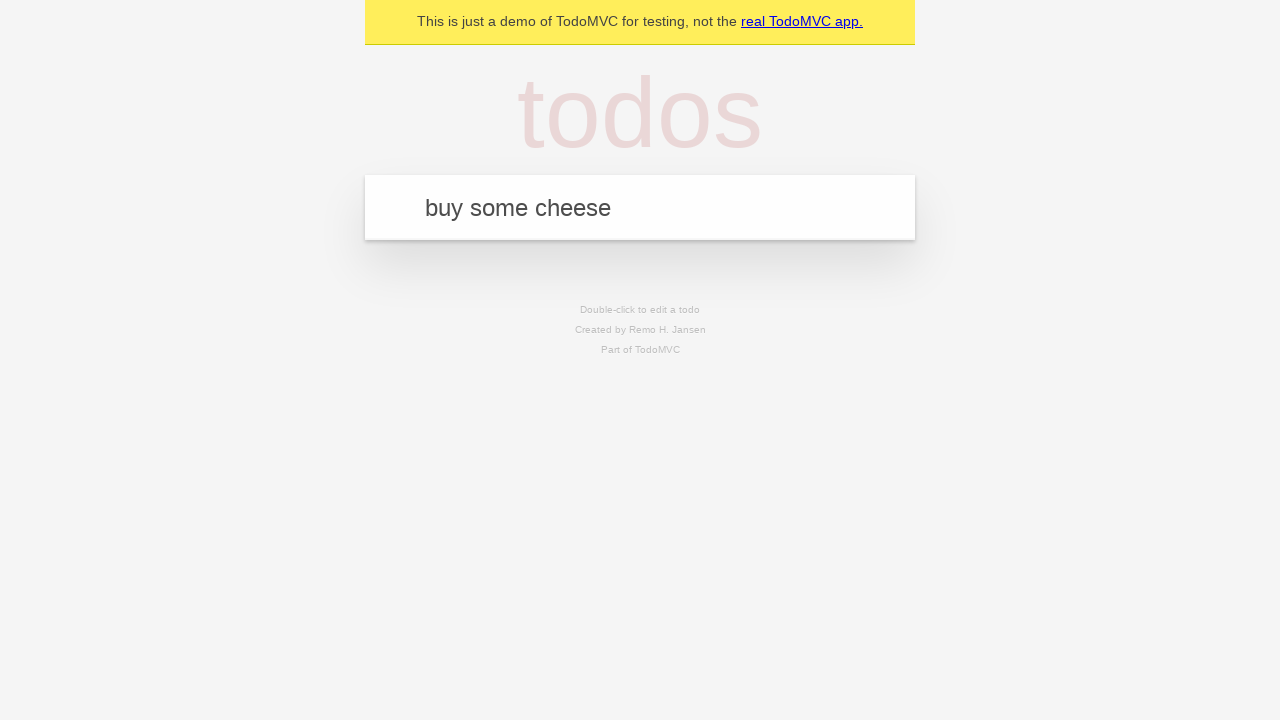

Pressed Enter to add first todo on internal:attr=[placeholder="What needs to be done?"i]
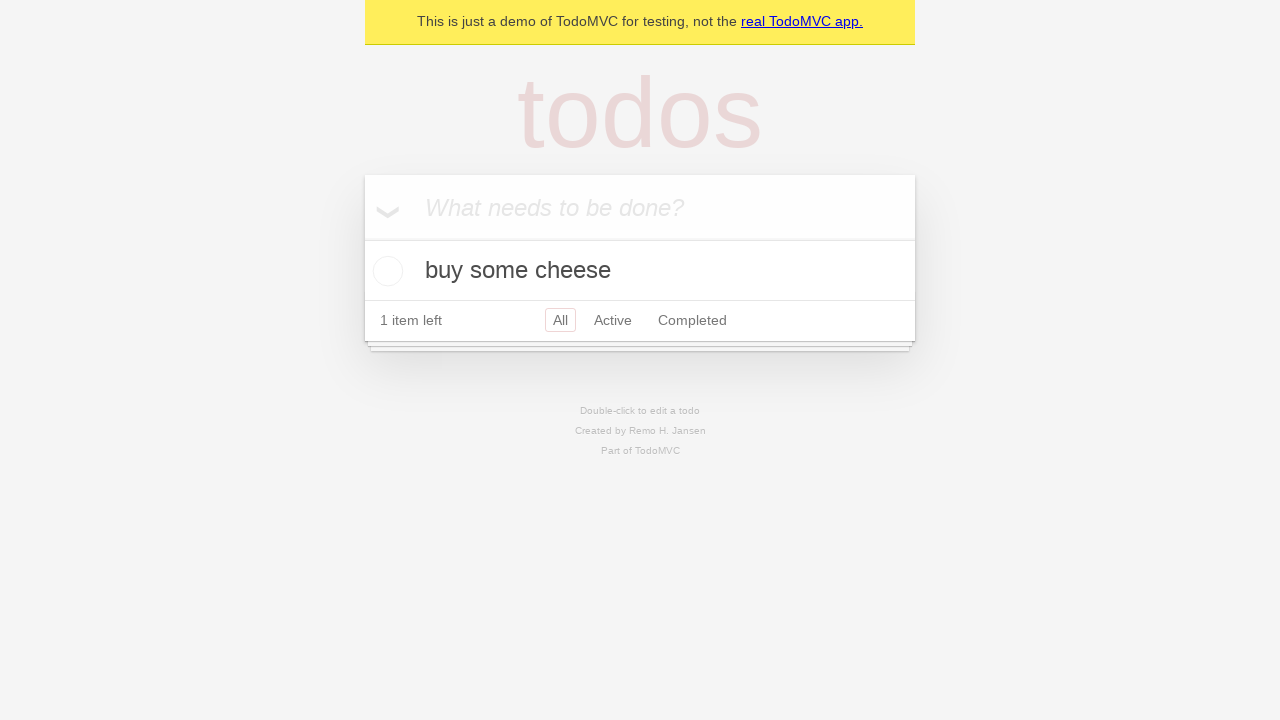

Filled todo input with 'feed the cat' on internal:attr=[placeholder="What needs to be done?"i]
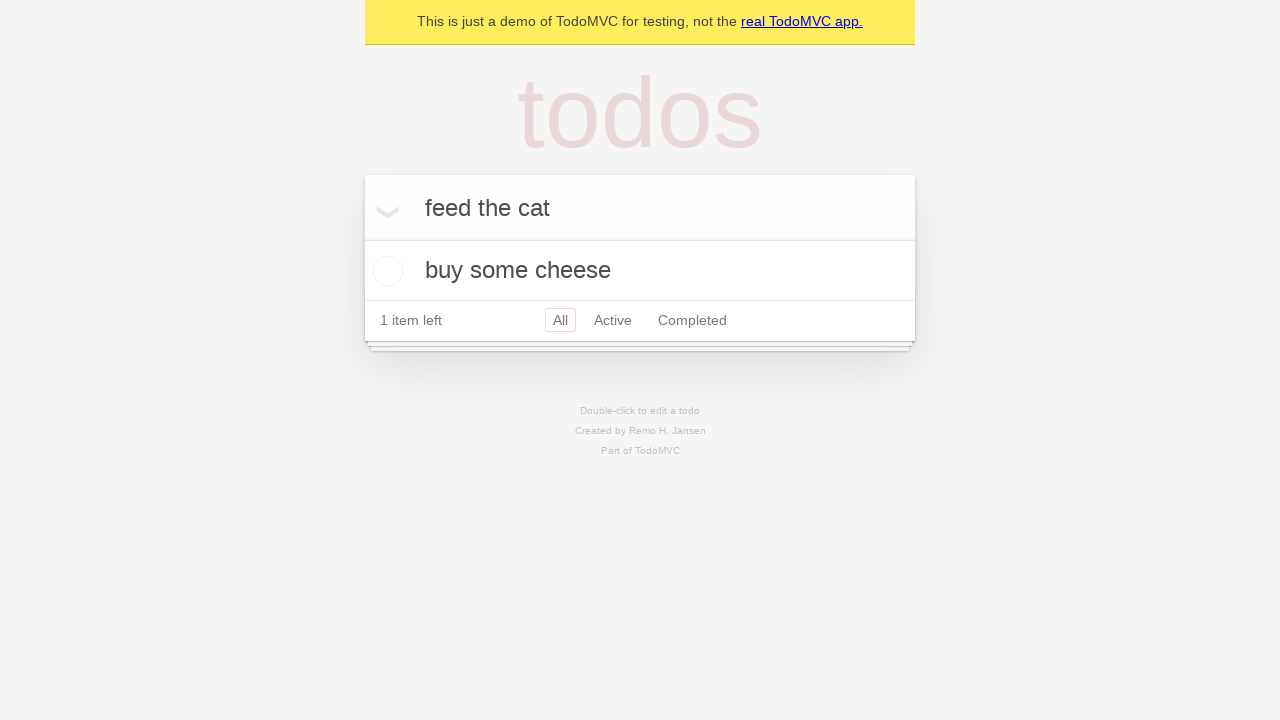

Pressed Enter to add second todo on internal:attr=[placeholder="What needs to be done?"i]
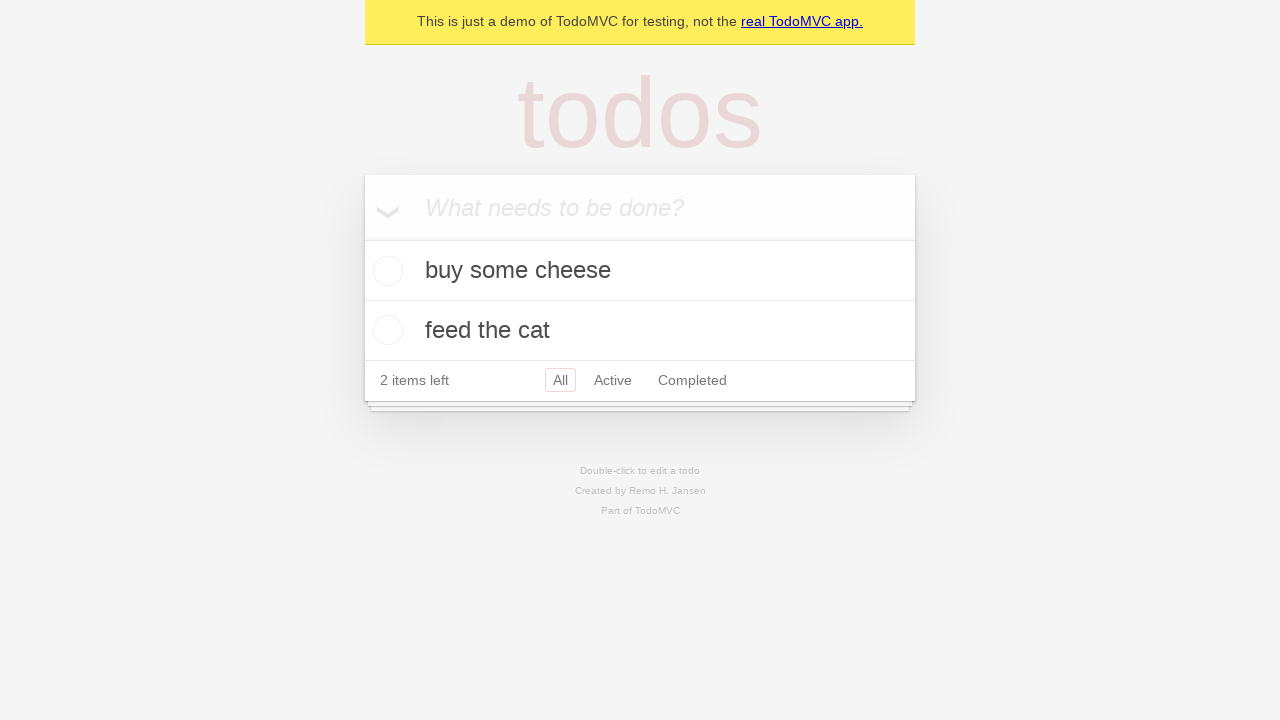

Filled todo input with 'book a doctors appointment' on internal:attr=[placeholder="What needs to be done?"i]
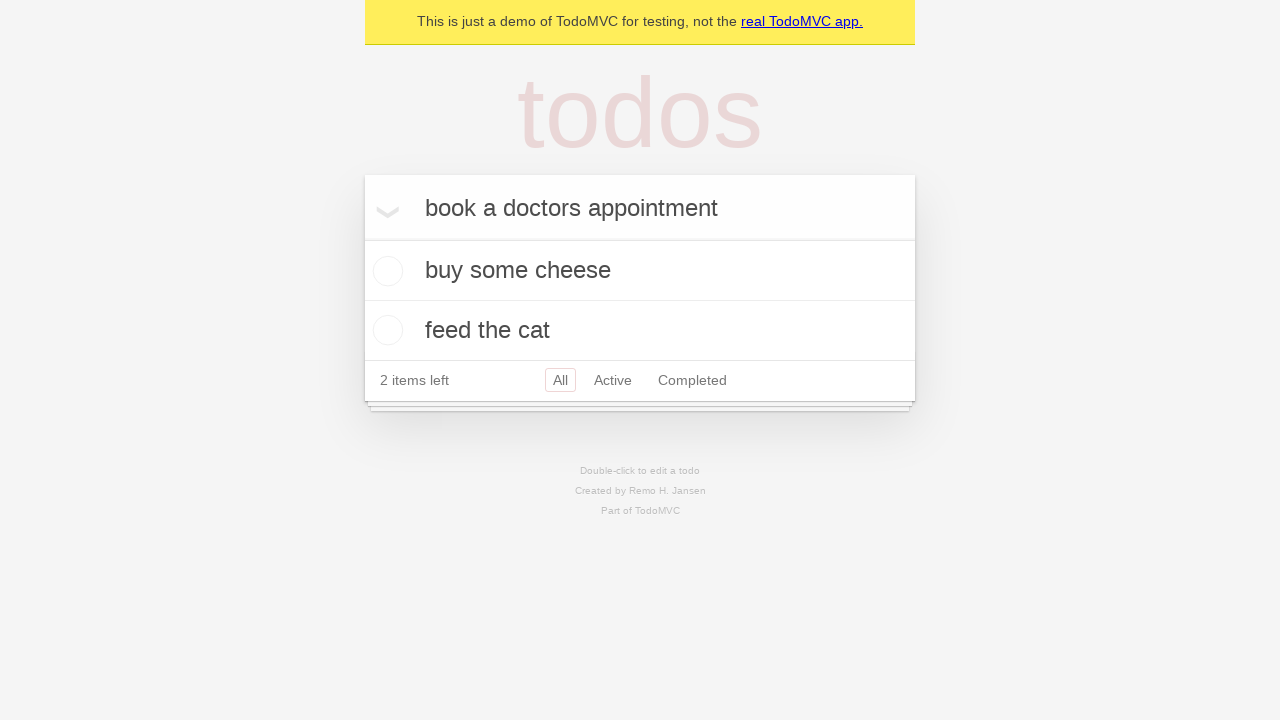

Pressed Enter to add third todo on internal:attr=[placeholder="What needs to be done?"i]
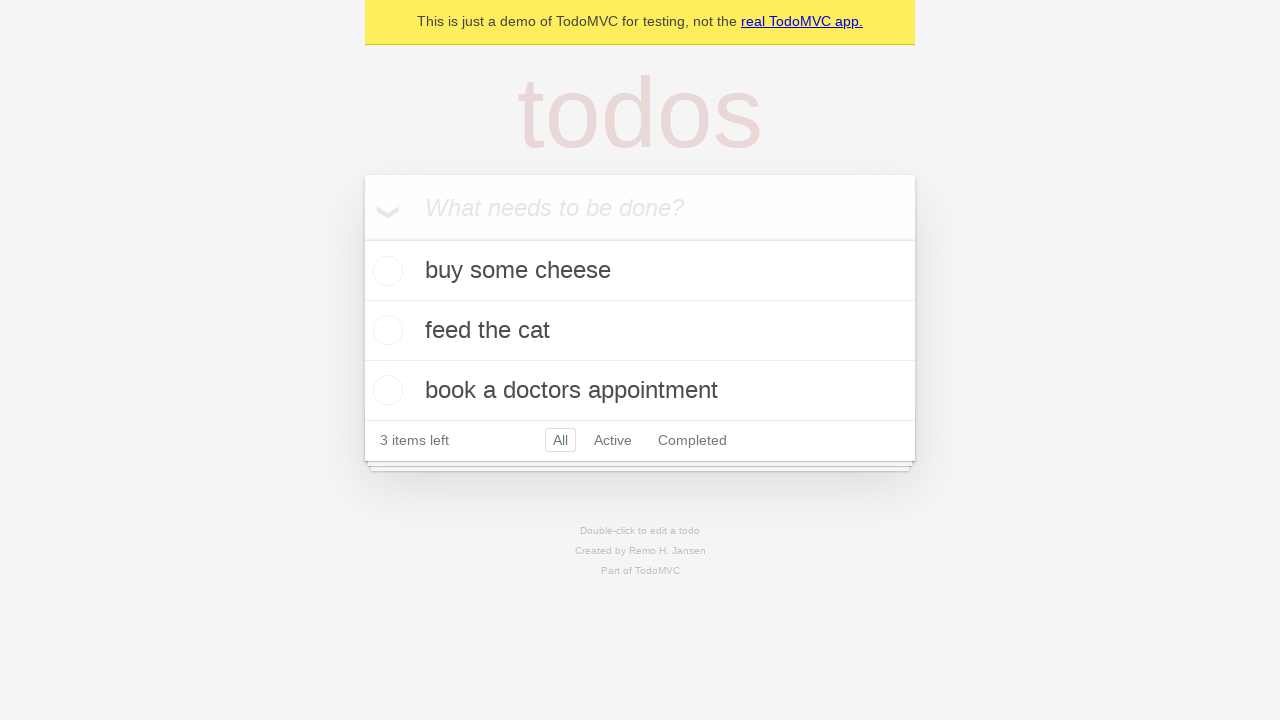

Marked second todo as completed at (385, 330) on internal:testid=[data-testid="todo-item"s] >> nth=1 >> internal:role=checkbox
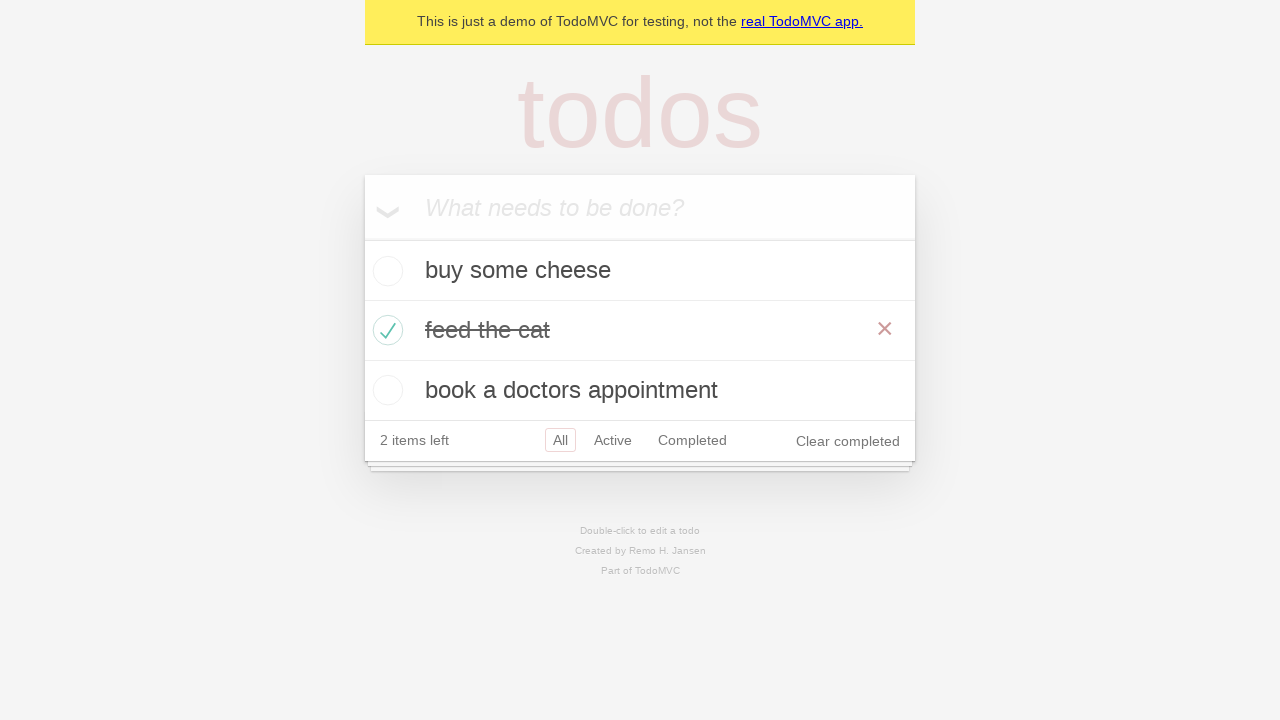

Clicked Completed filter link at (692, 440) on internal:role=link[name="Completed"i]
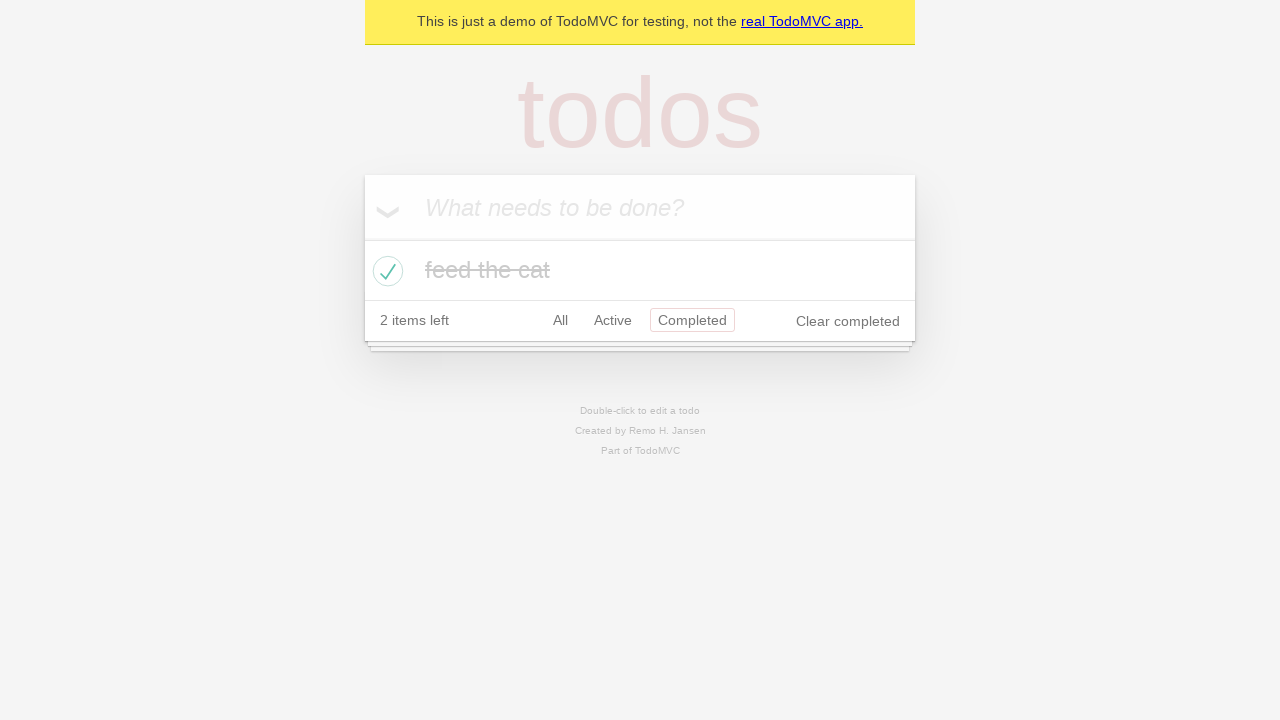

Waited for completed items filter to apply
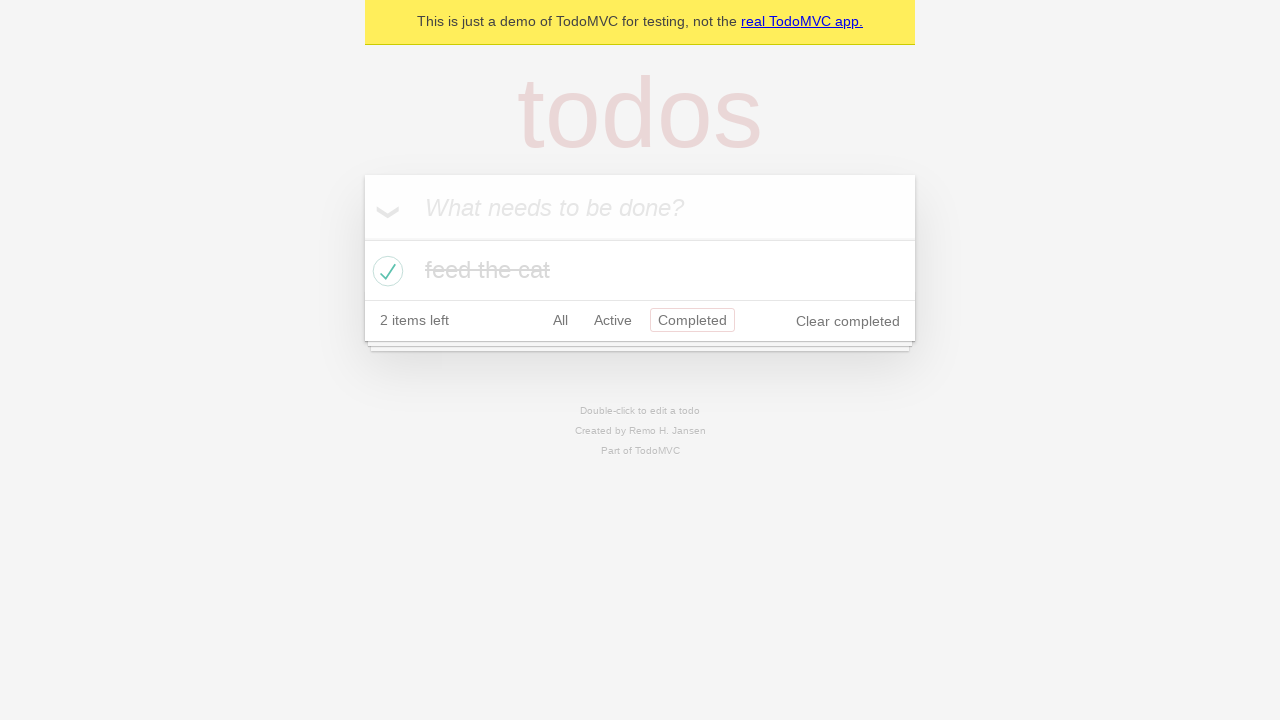

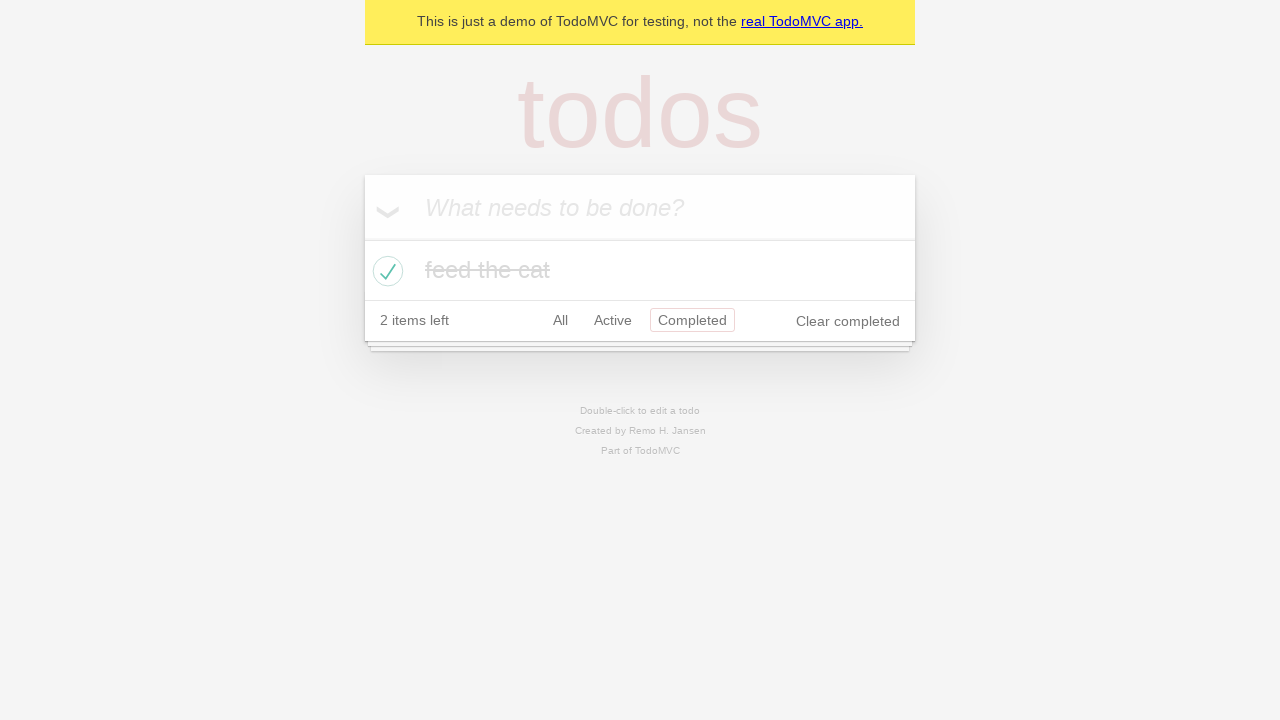